Tests opening new browser tabs by clicking a button that opens a new tab

Starting URL: https://demoqa.com/browser-windows

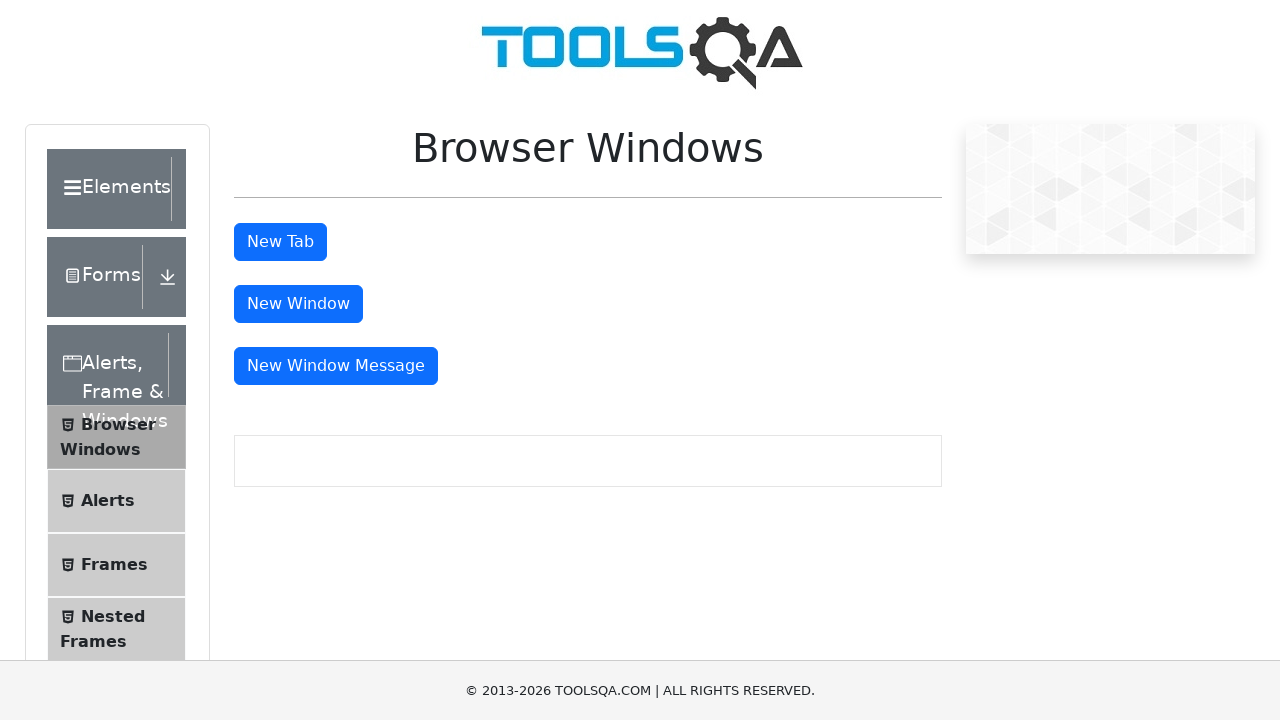

Clicked button to open new tab at (280, 242) on #tabButton
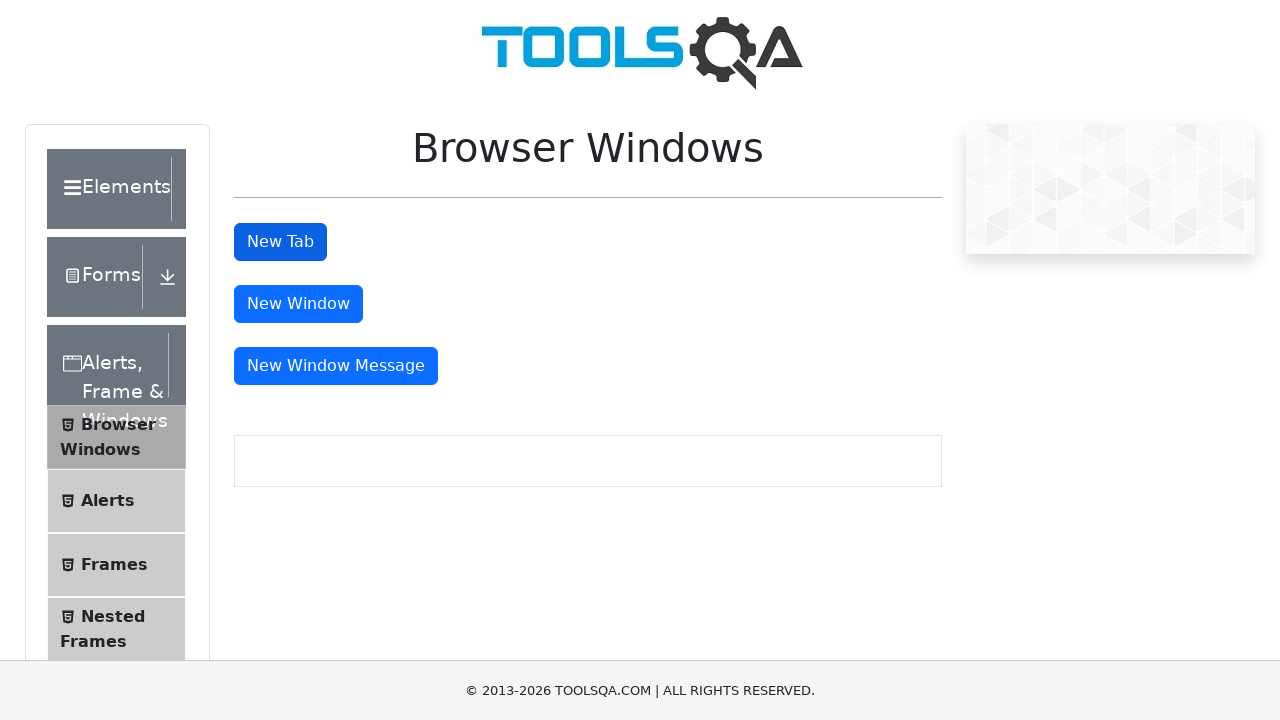

New tab opened and captured
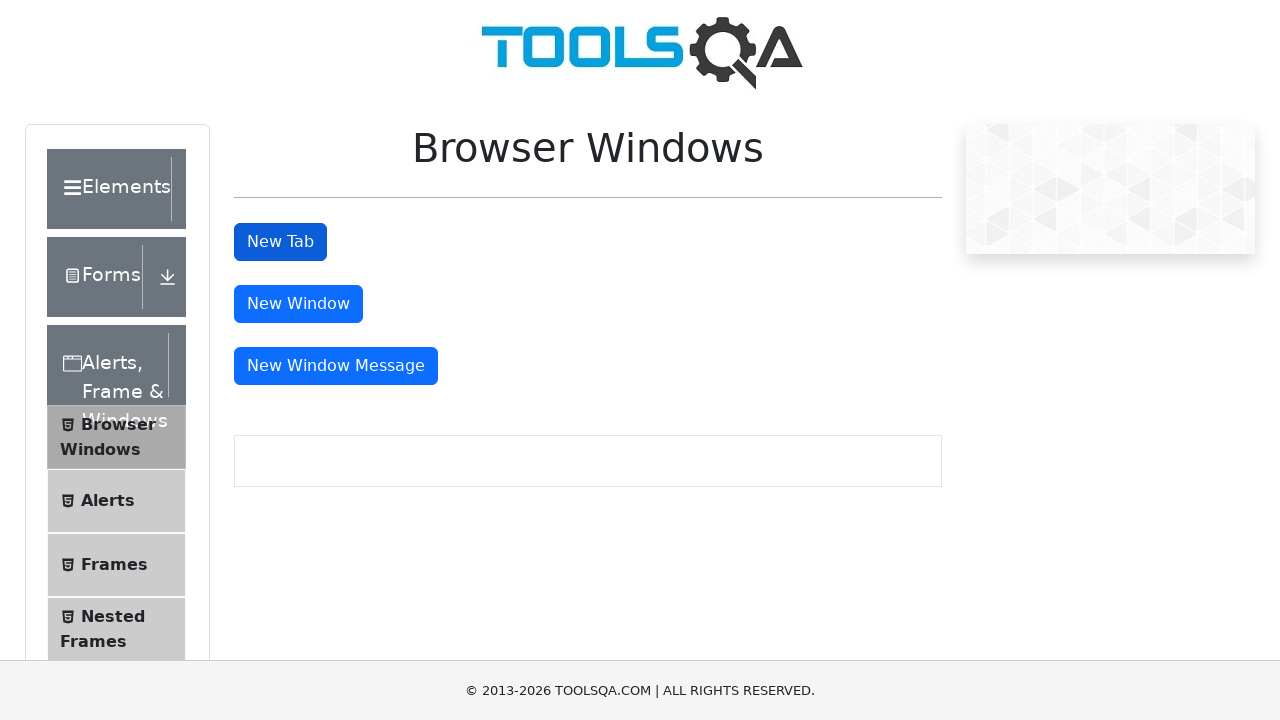

New page loaded completely
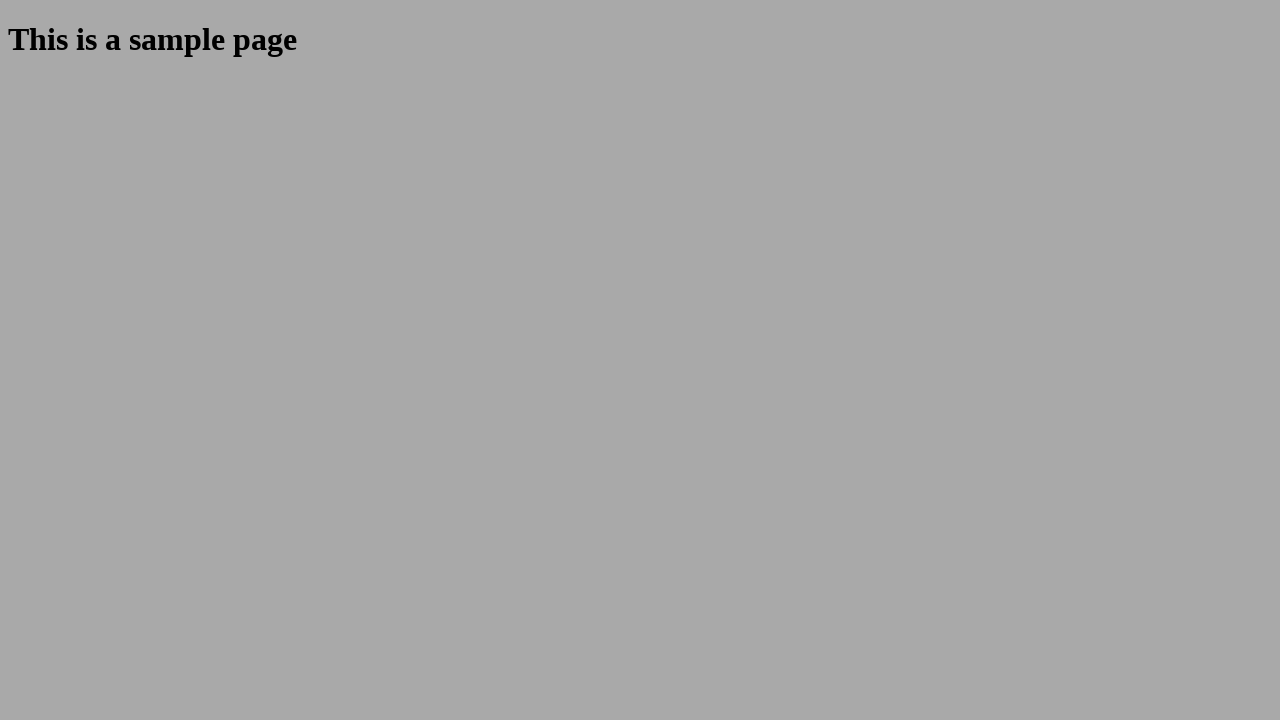

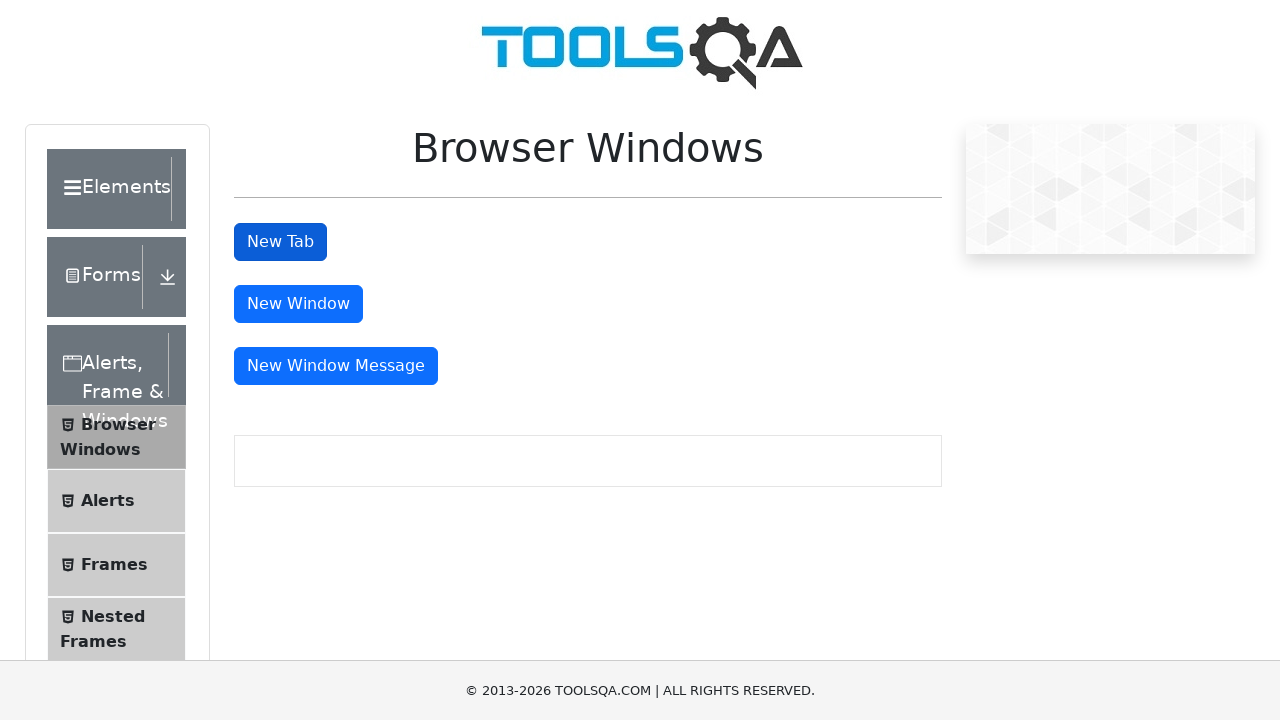